Tests alert functionality by entering a name in a text field, triggering an alert popup, and validating the alert contains the entered name

Starting URL: https://rahulshettyacademy.com/AutomationPractice/

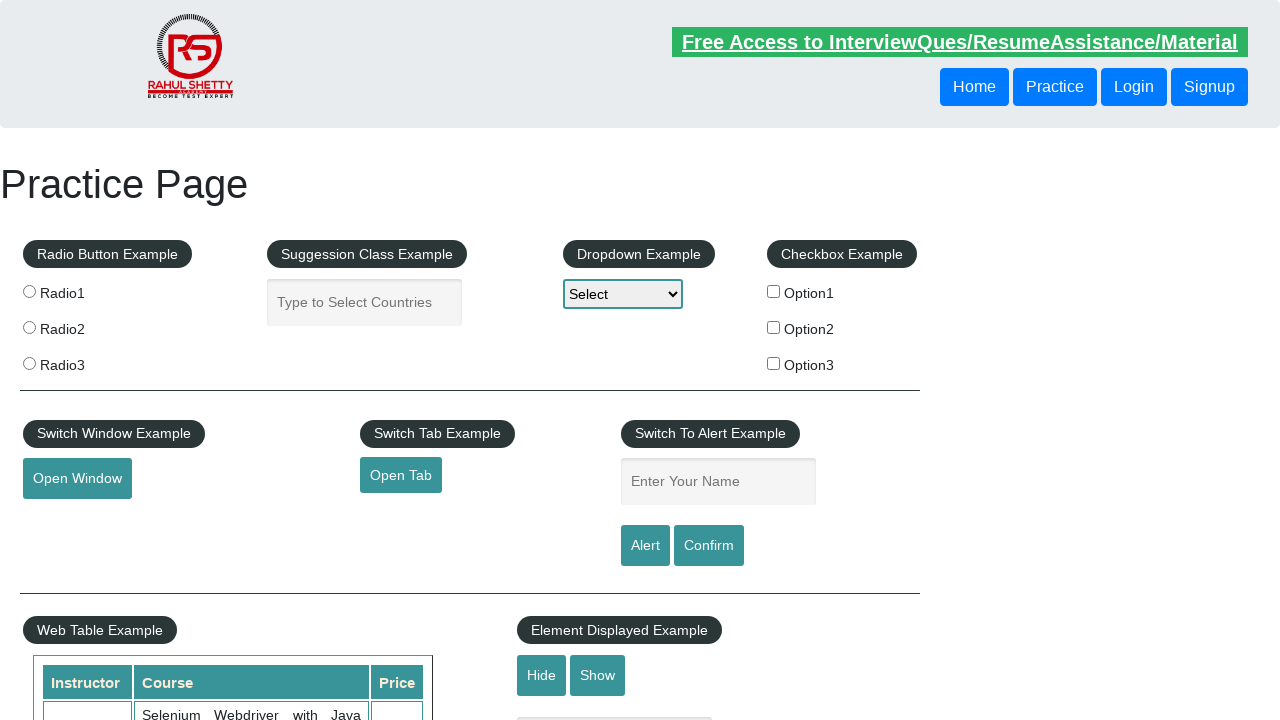

Filled name field with 'Aditya' on #name
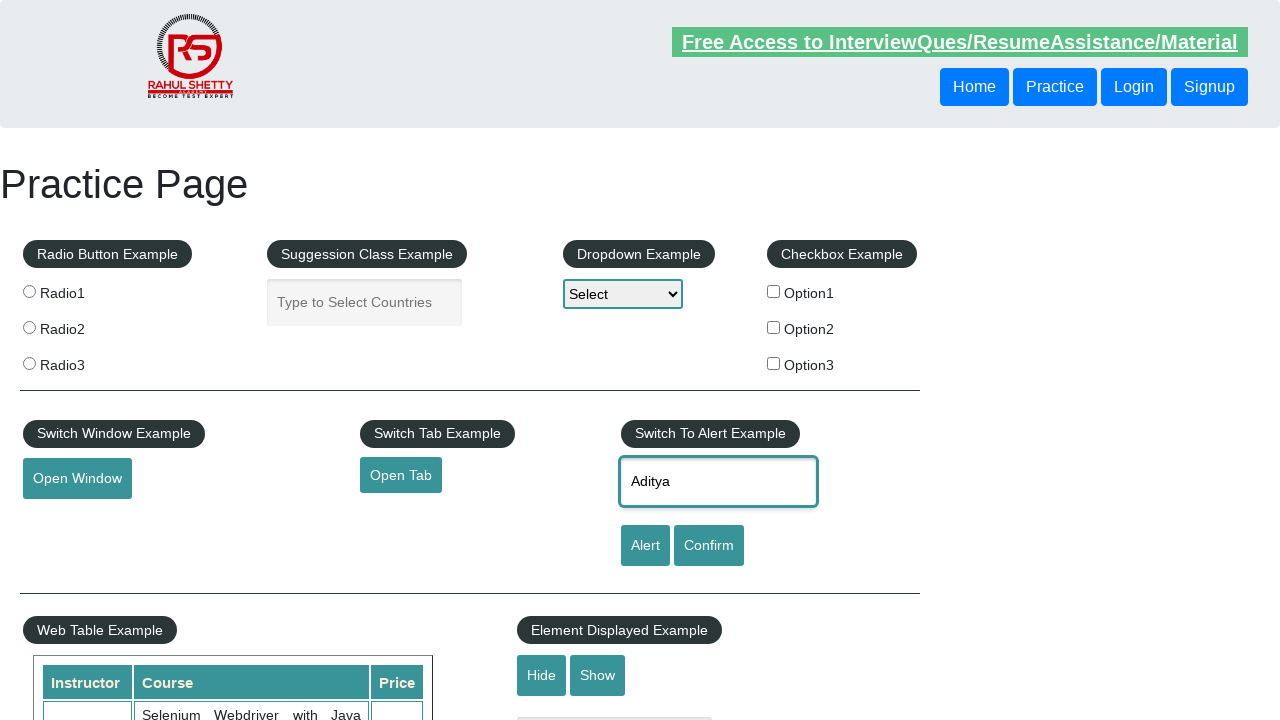

Clicked alert button to trigger alert popup at (645, 546) on #alertbtn
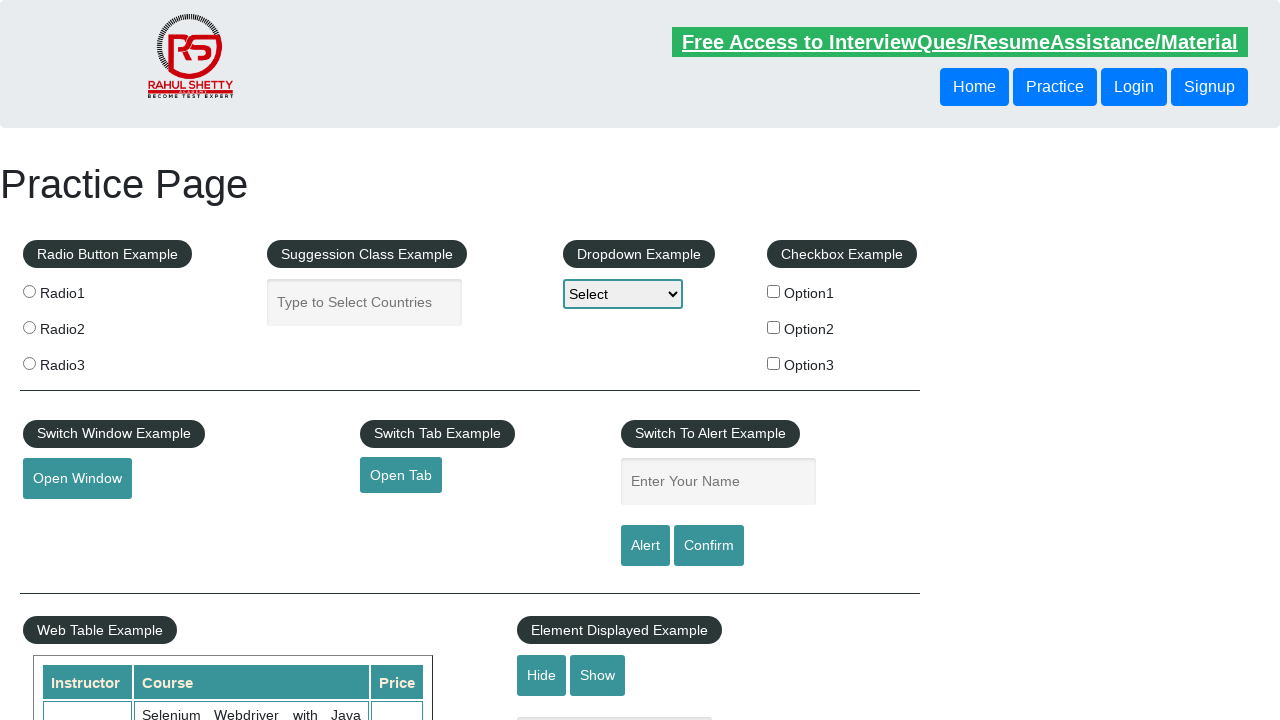

Set up dialog handler to accept alert
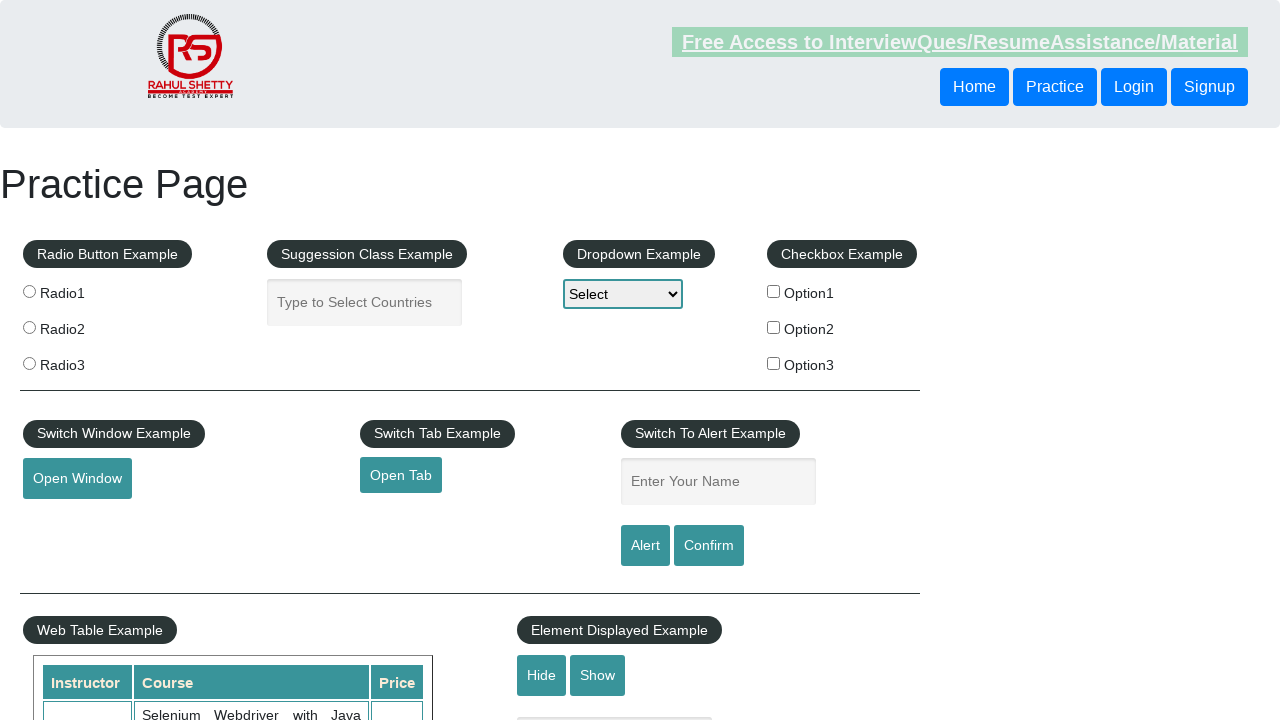

Evaluated JavaScript to set up click event listener
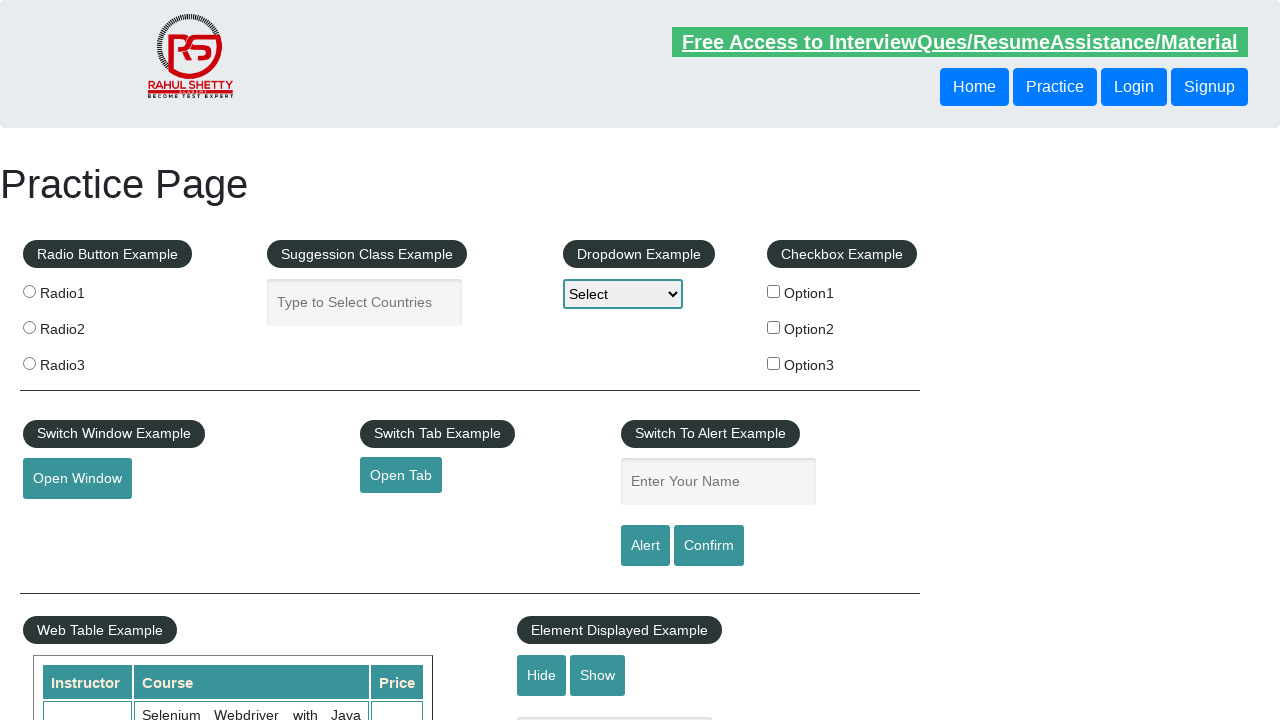

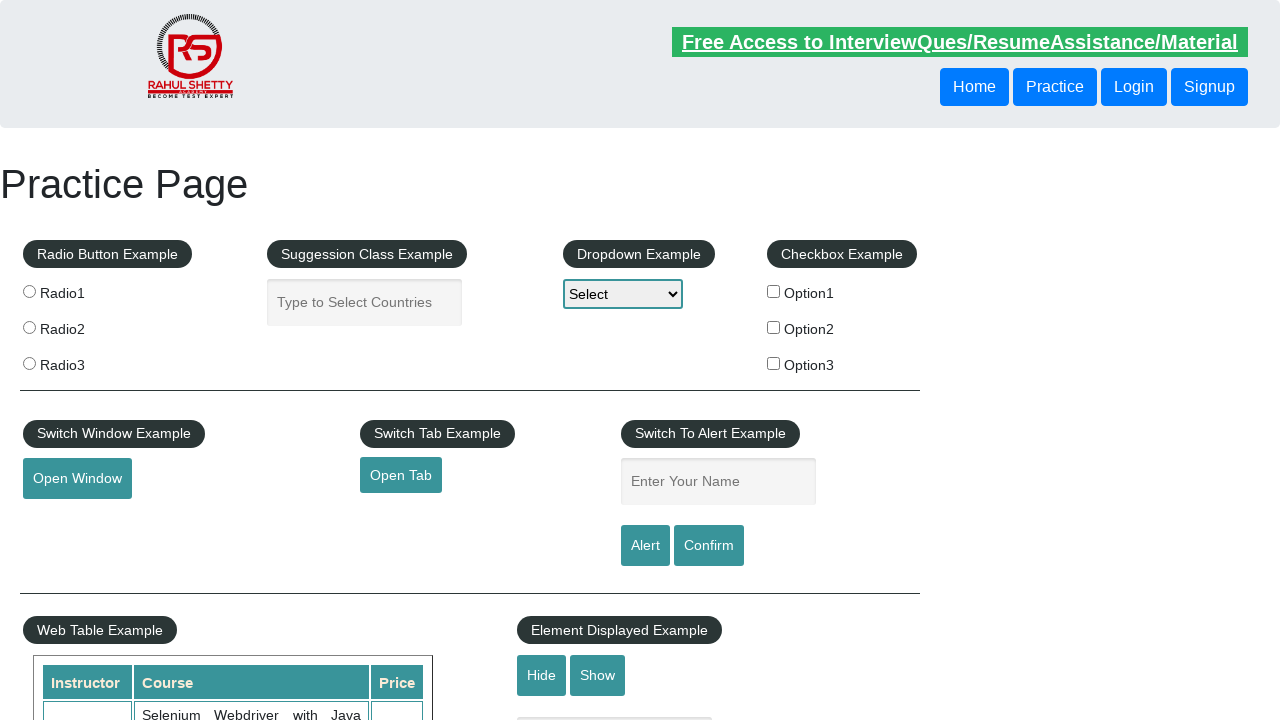